Tests table sorting functionality by clicking column header to sort vegetables/fruits and verifies the sorting order

Starting URL: https://rahulshettyacademy.com/seleniumPractise/#/offers

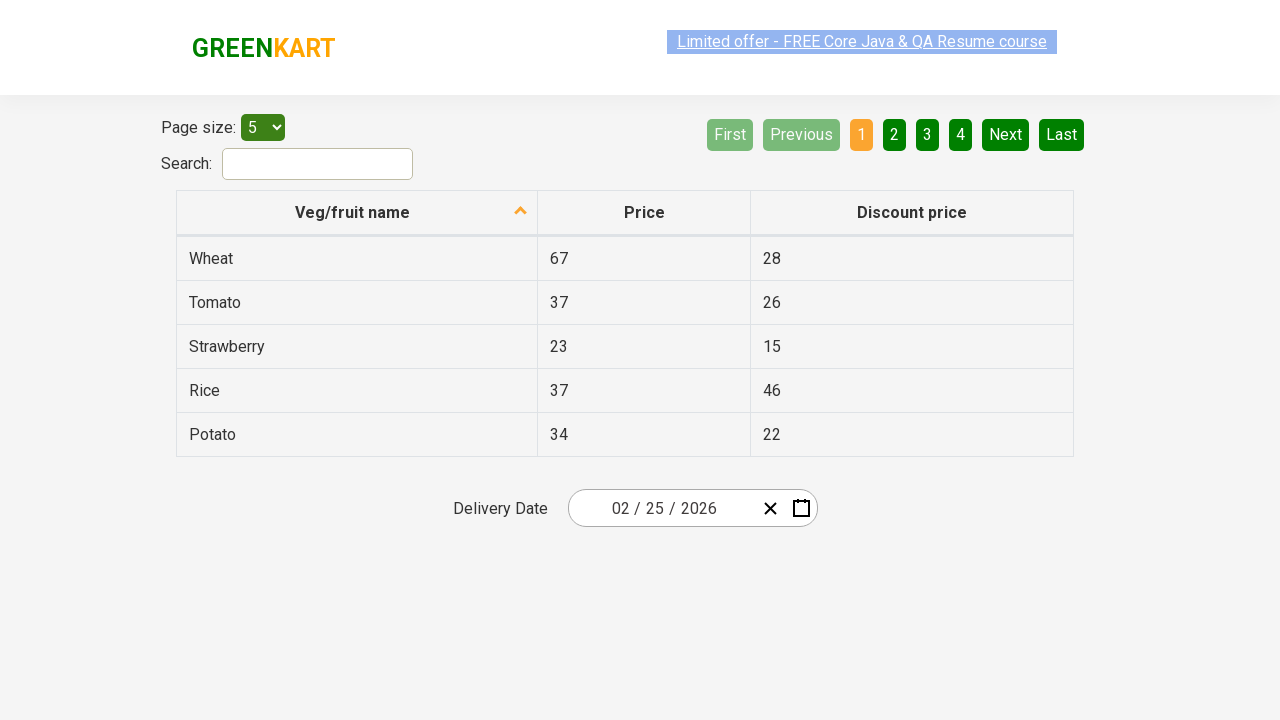

Clicked column header to sort vegetables/fruits by name at (357, 213) on xpath=//tr/th[1]
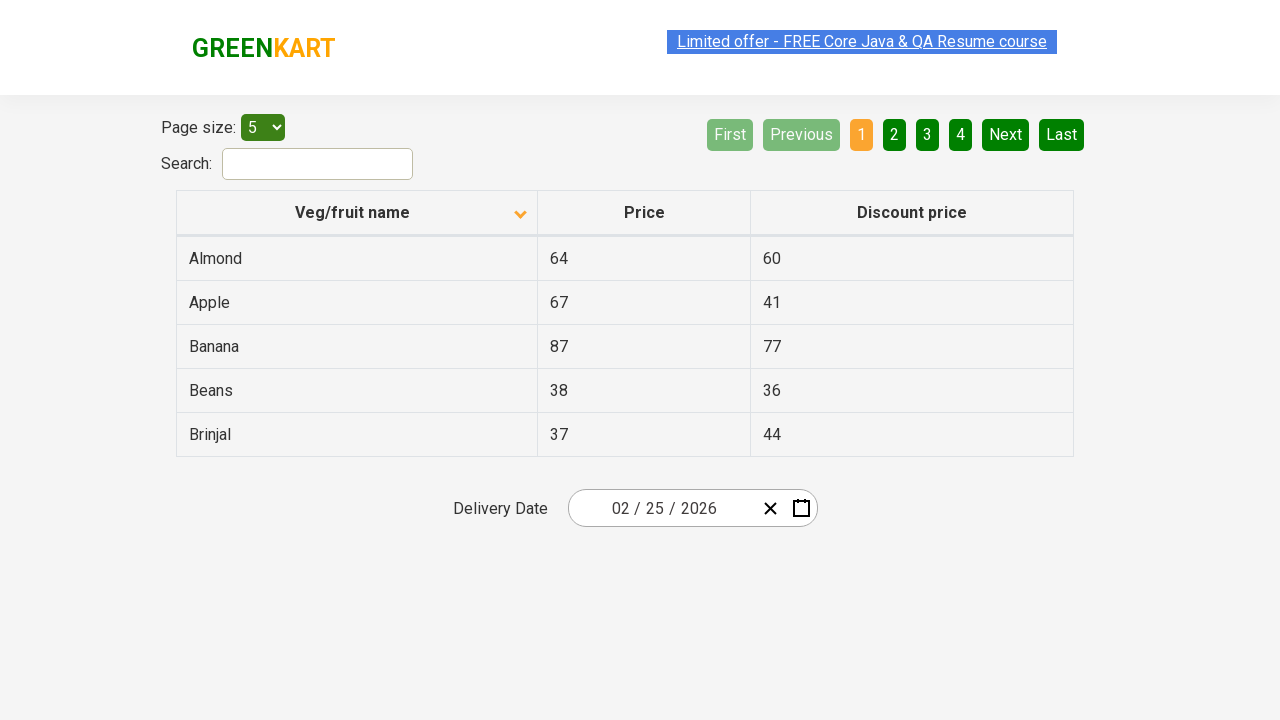

Waited for table sorting to complete
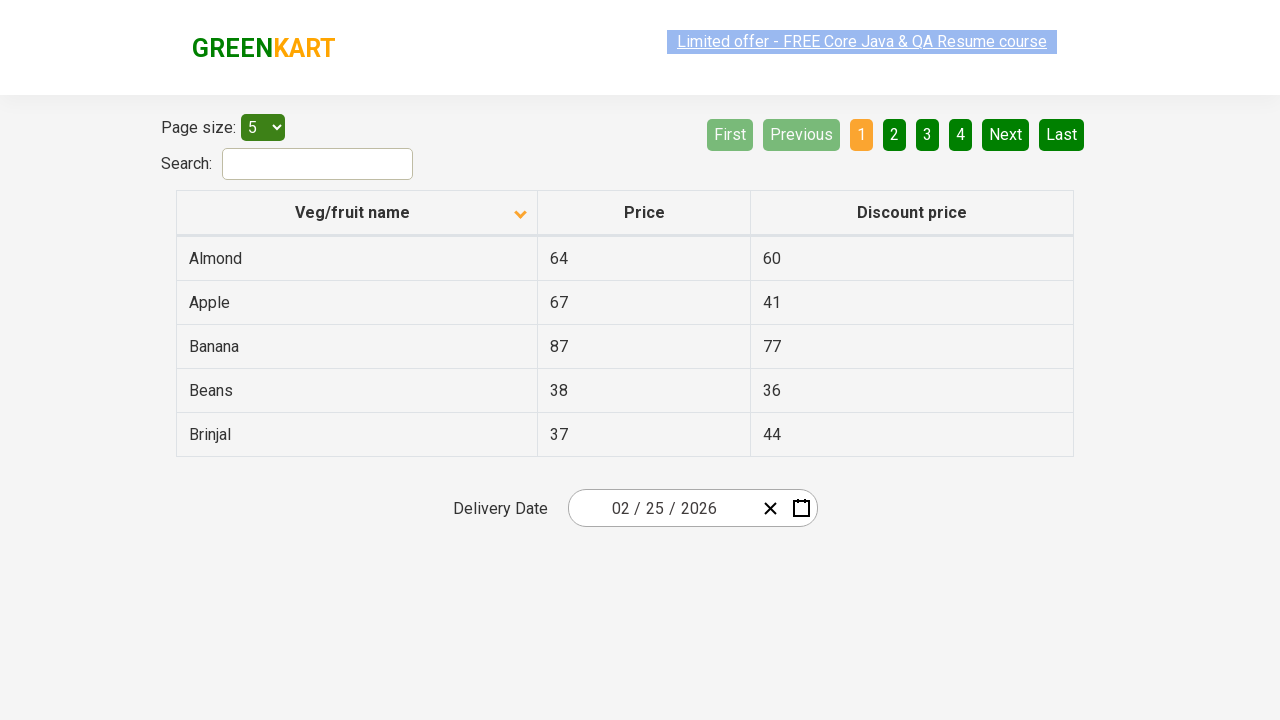

Captured all vegetable/fruit names from first column
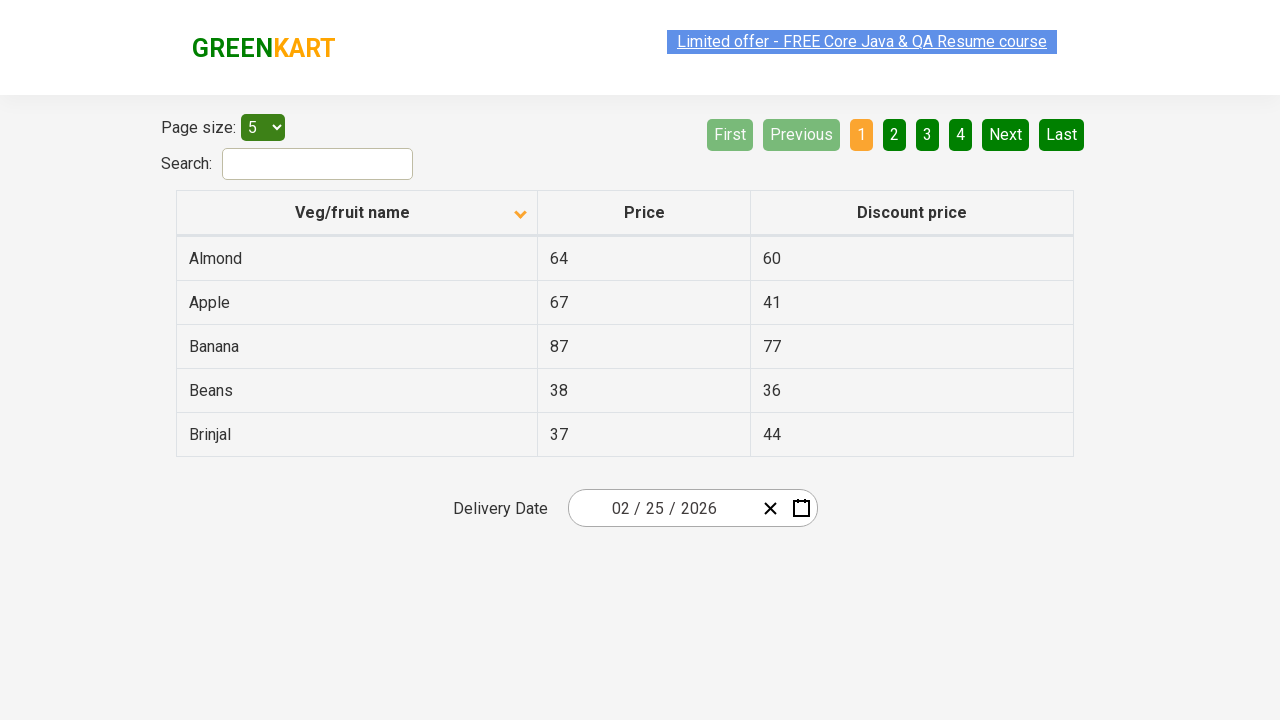

Extracted 5 vegetable/fruit names from table
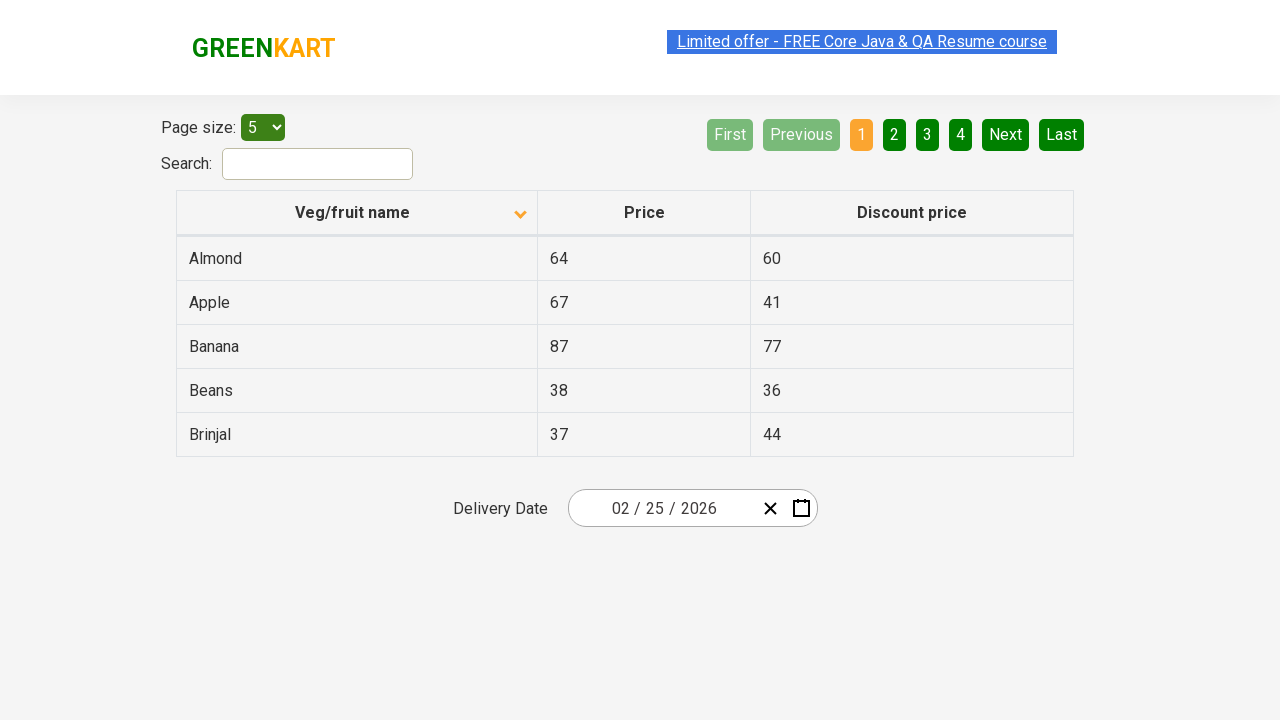

Verified that table is sorted alphabetically in ascending order
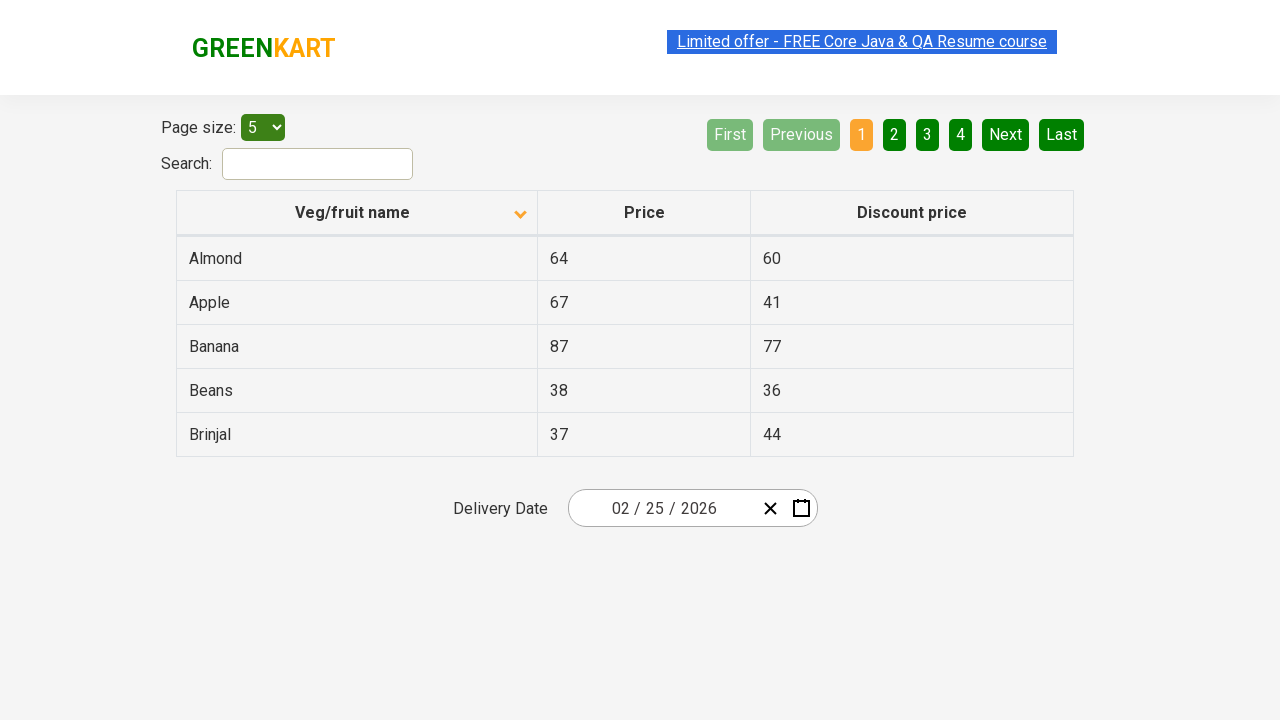

Searched for 'Beans' in table - found 1 match(es)
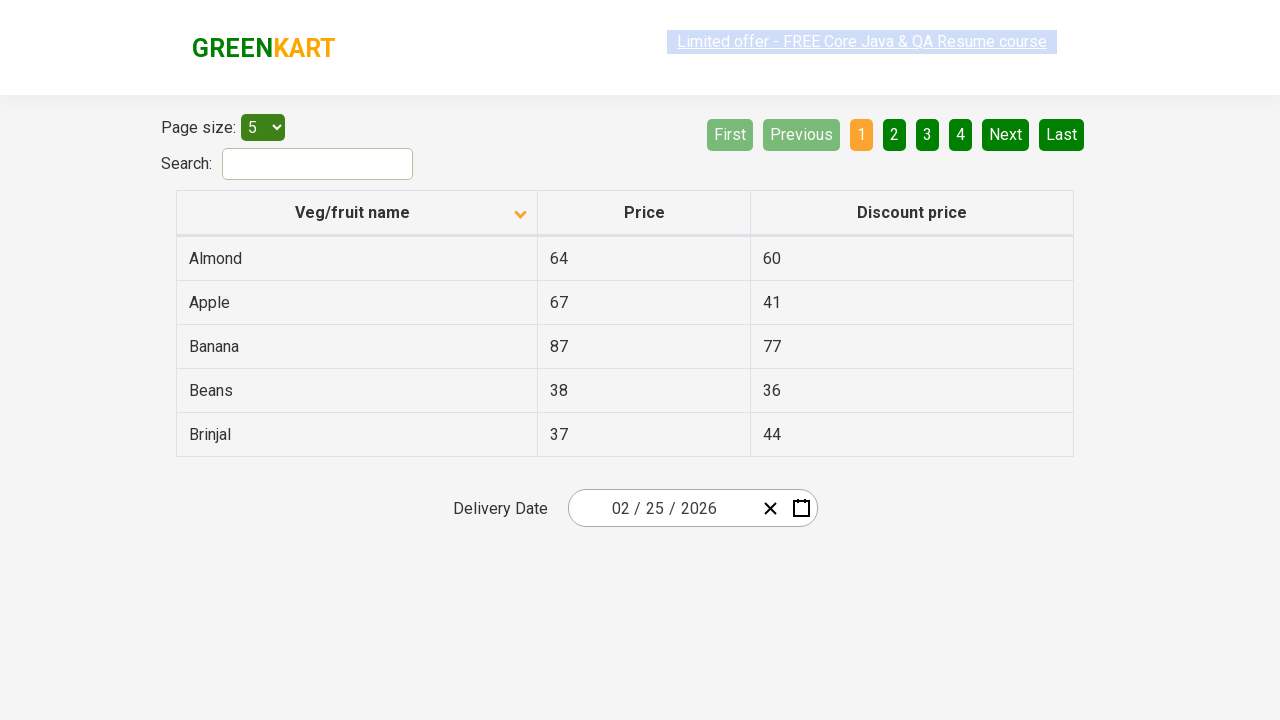

Located Beans row in the table
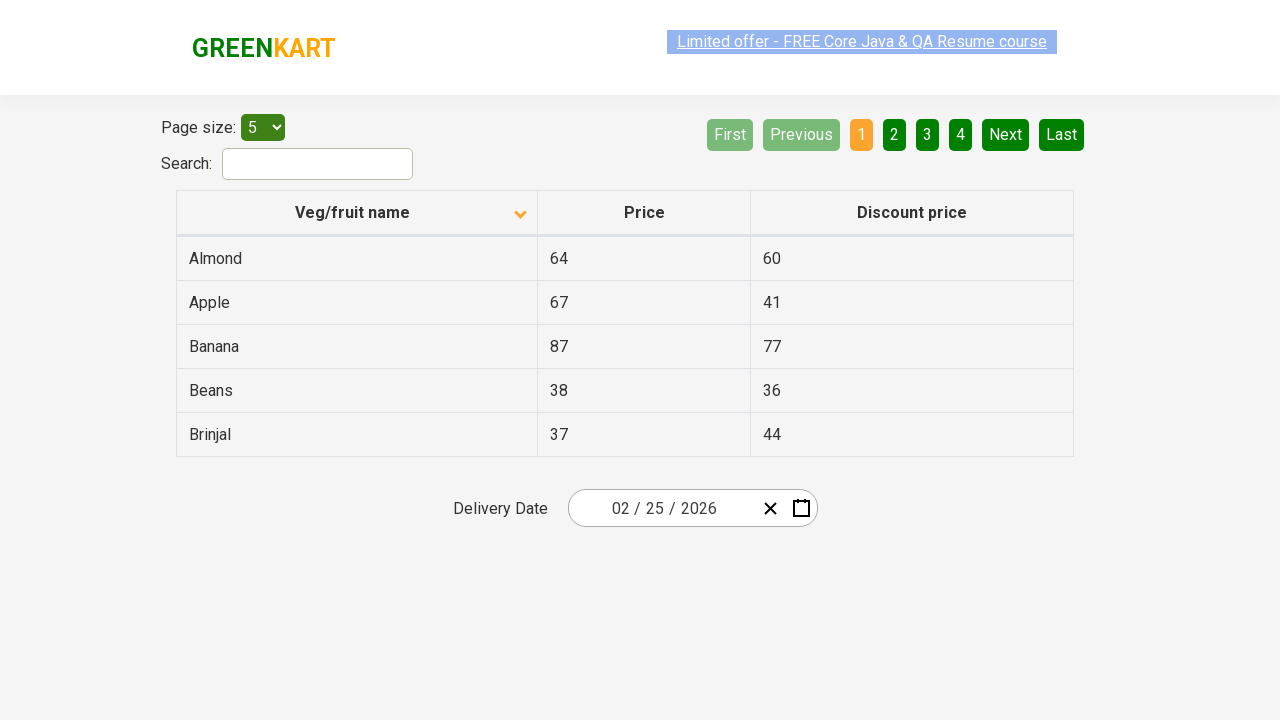

Retrieved price of Beans: 38
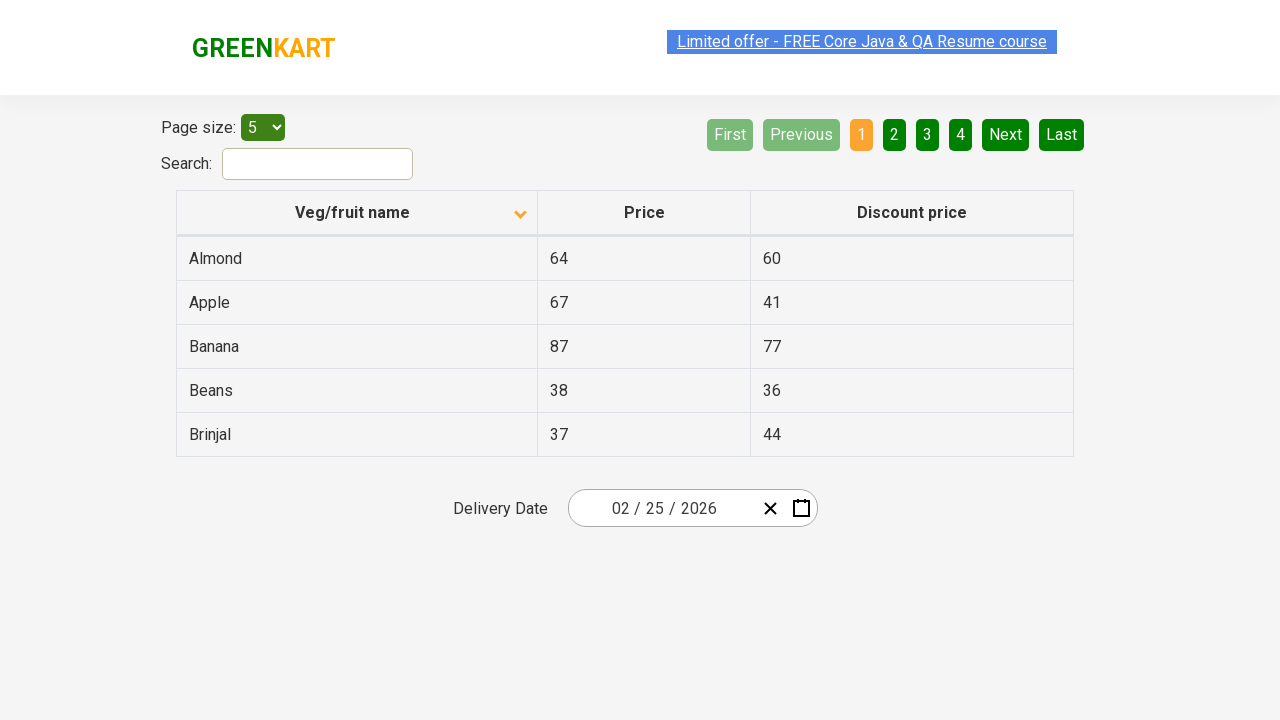

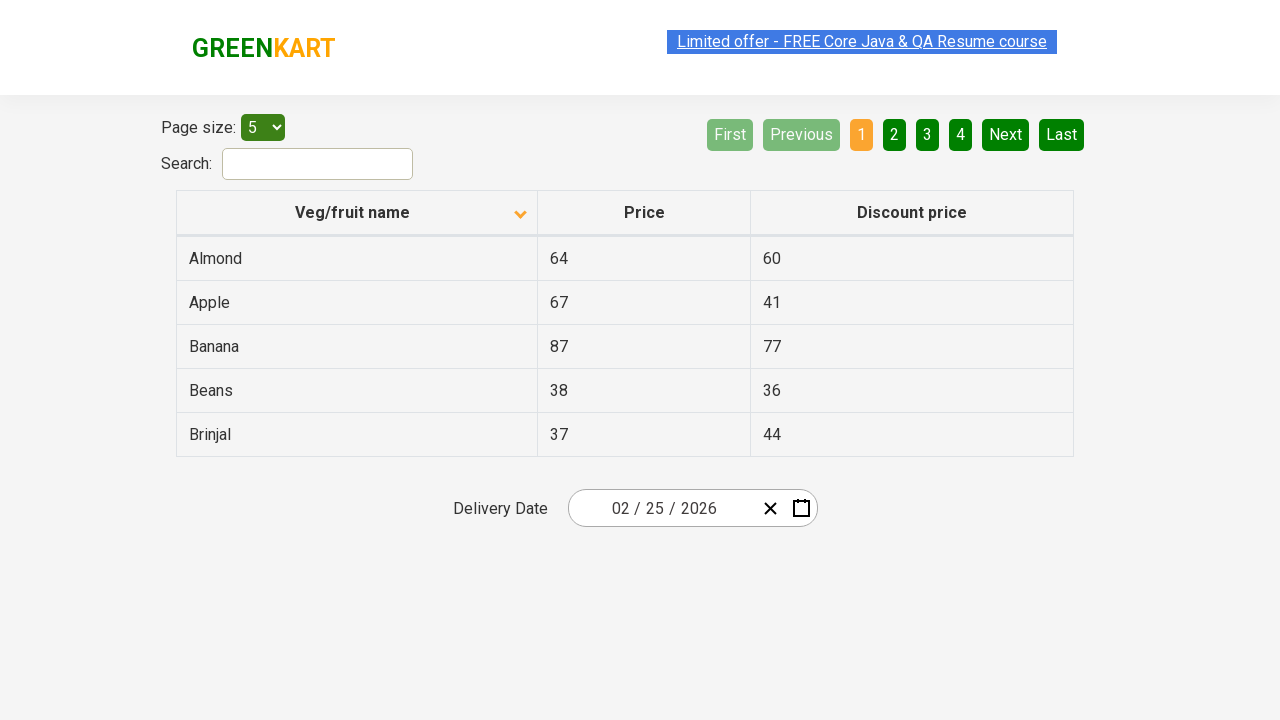